Navigates to a paginated quotes website and verifies that quote elements are displayed on the page, then navigates to subsequent pages to verify pagination works.

Starting URL: http://quotes.toscrape.com/page/1

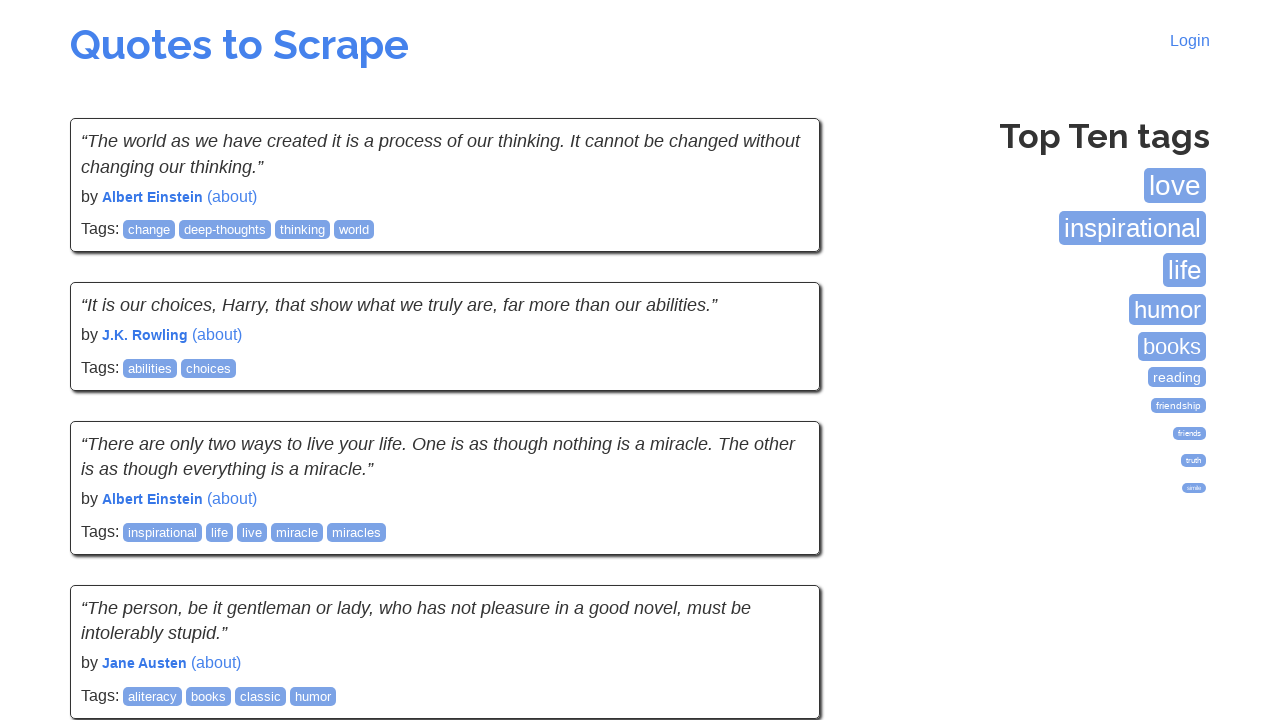

Waited for quote elements to load on page 1
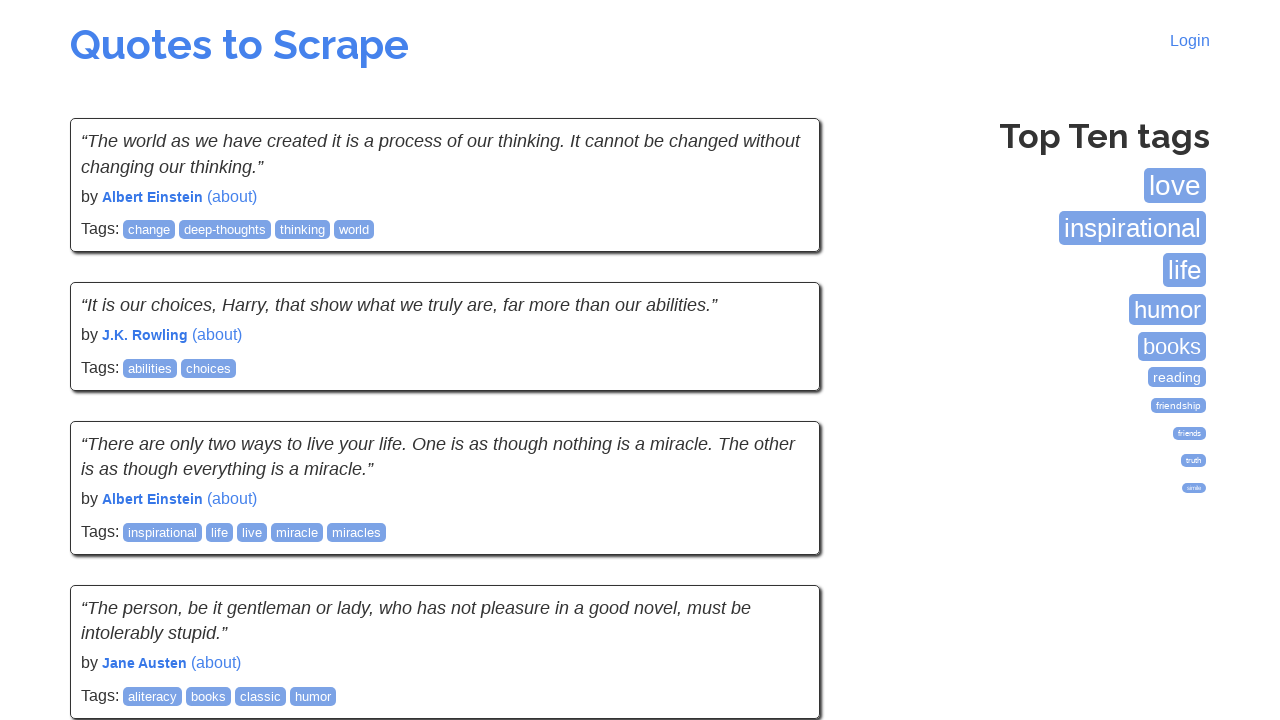

Navigated to page 2
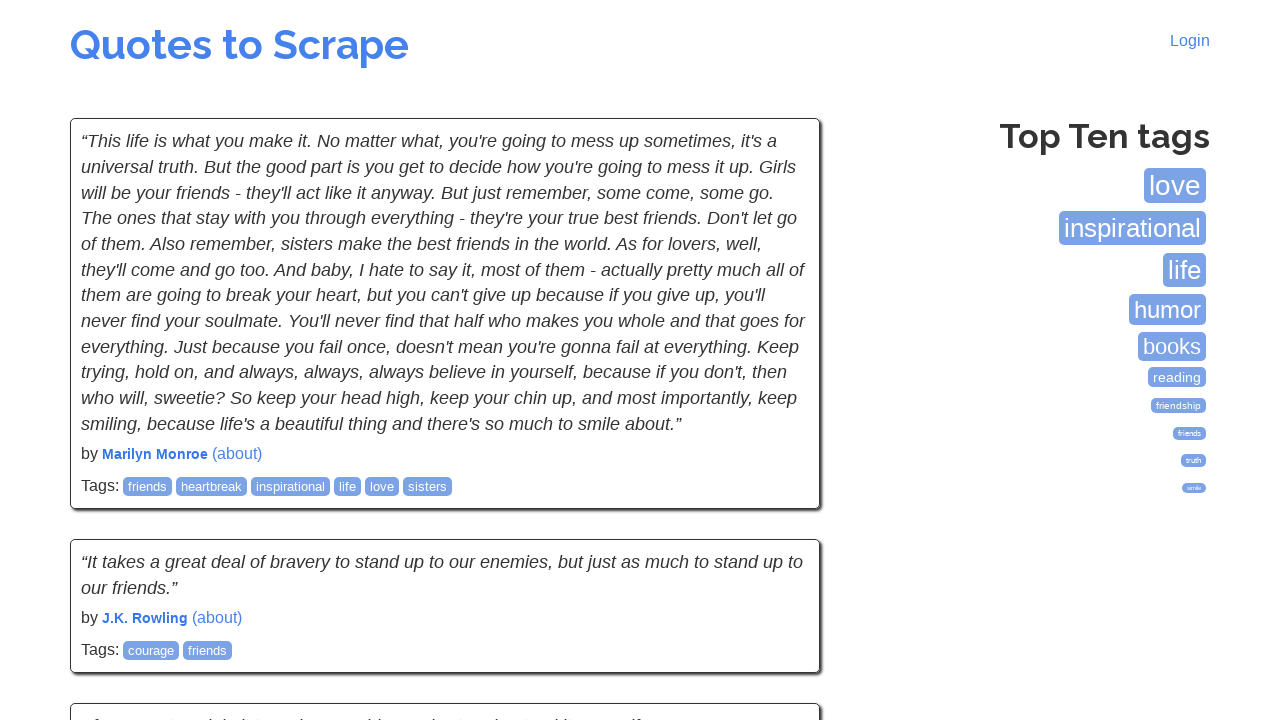

Waited for quote elements to load on page 2
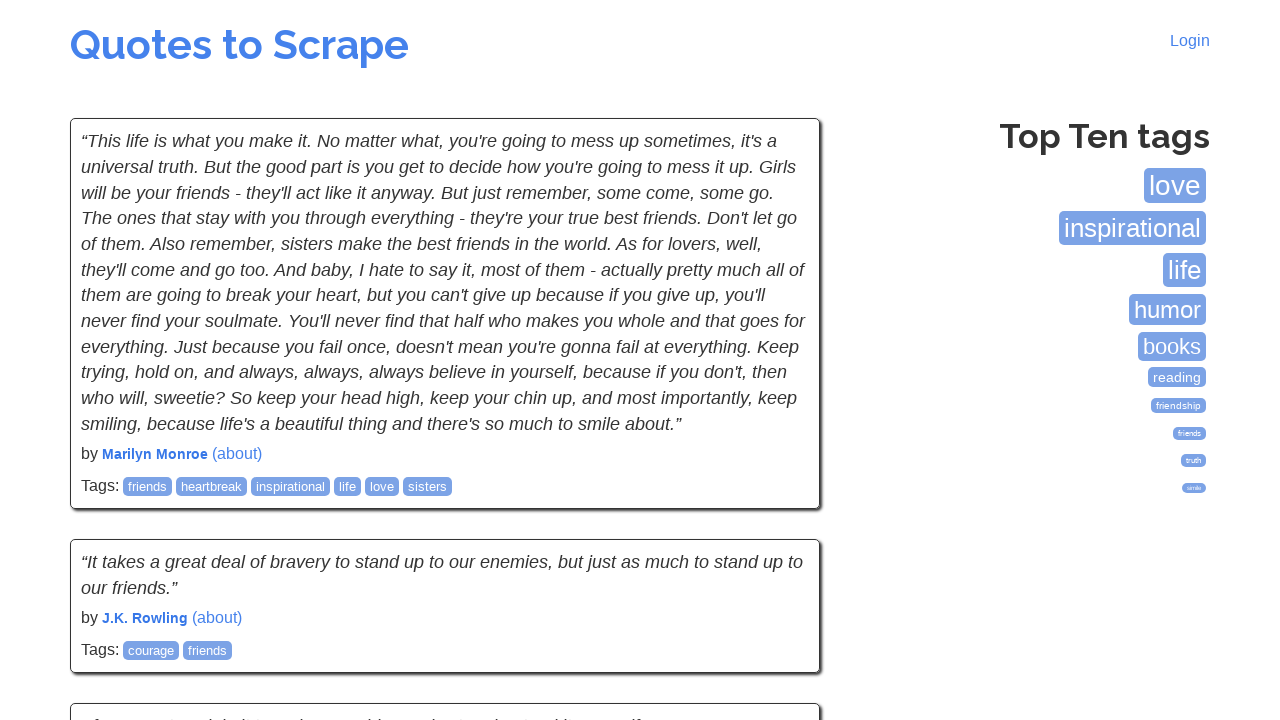

Navigated to page 3
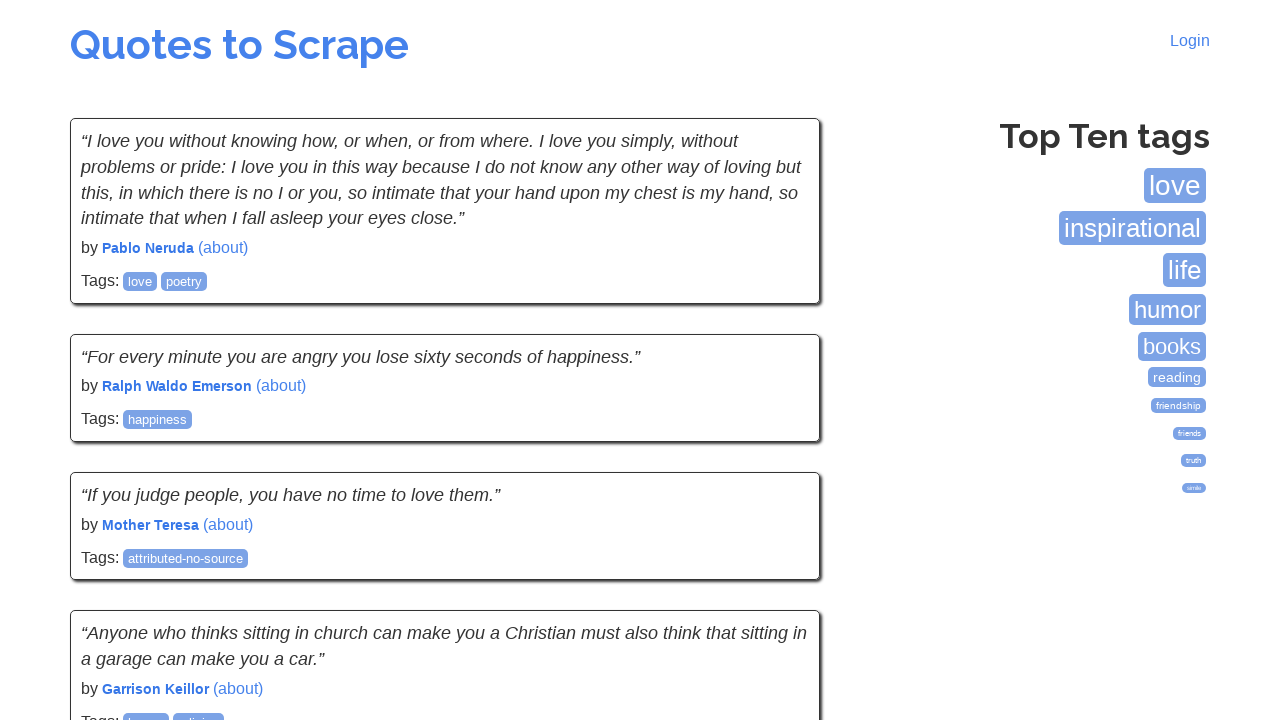

Waited for quote elements to load on page 3
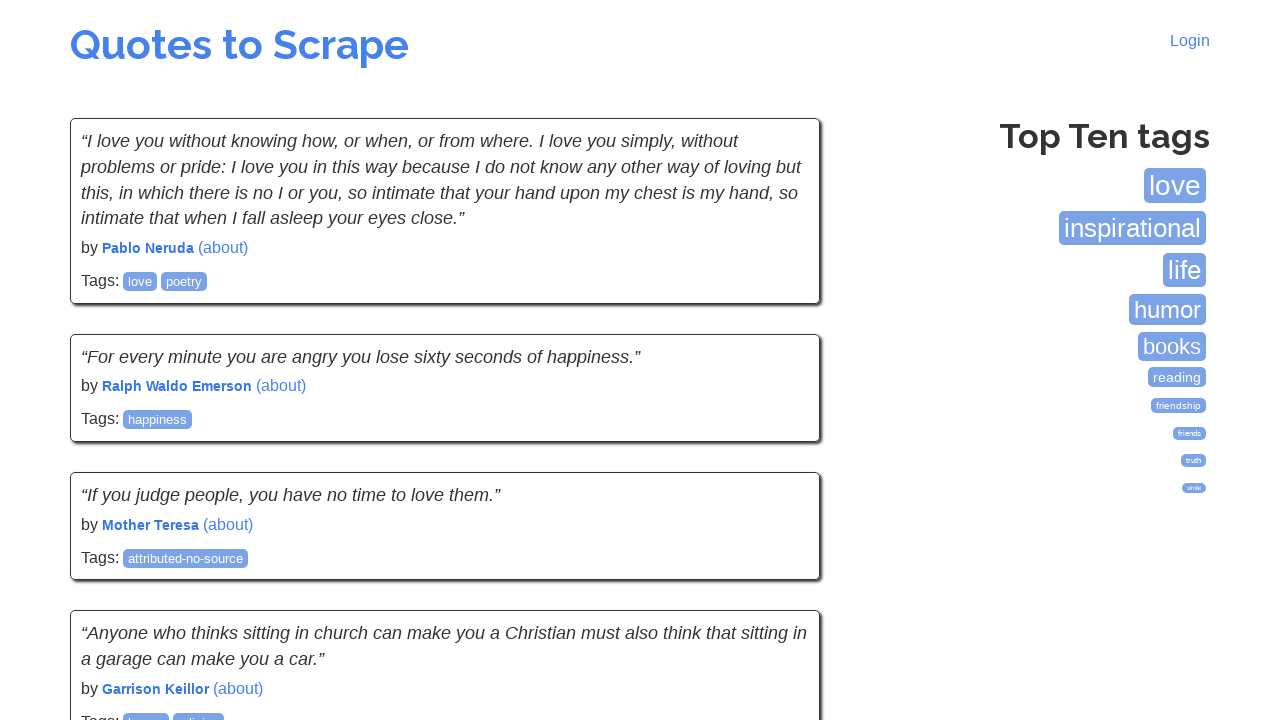

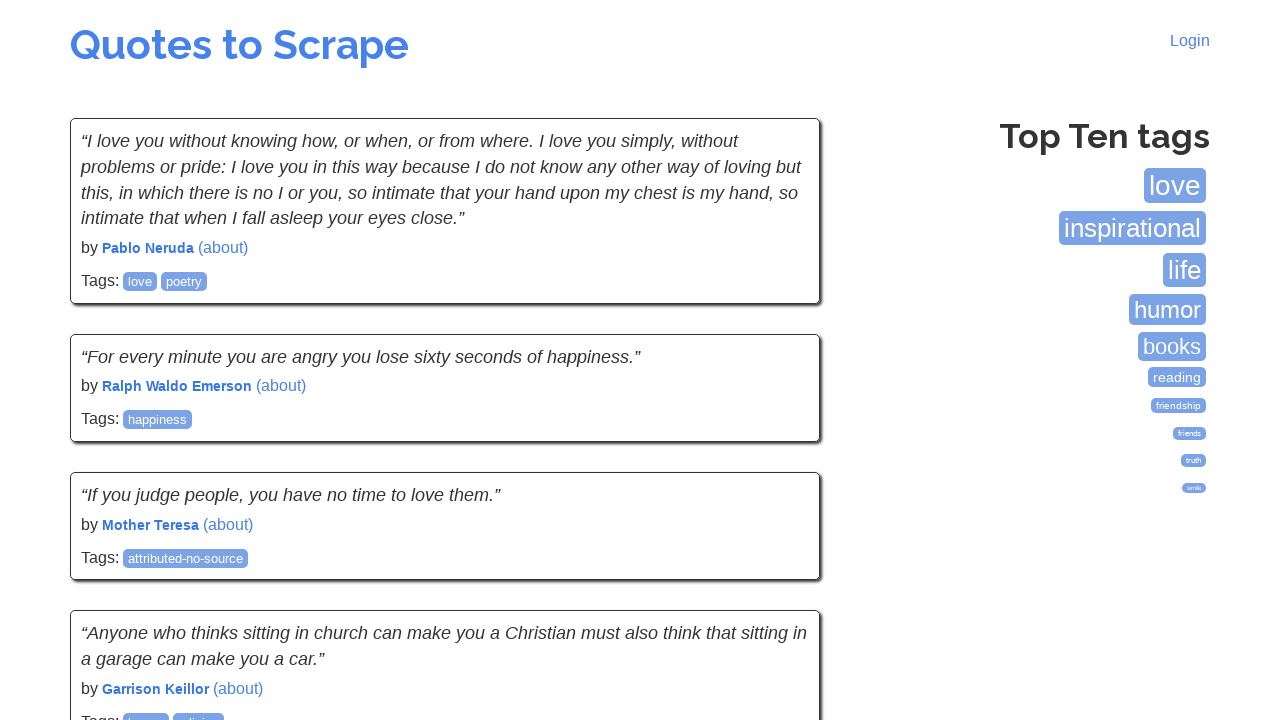